Tests JavaScript alert prompt functionality by clicking the prompt button, entering text, and verifying the result

Starting URL: https://the-internet.herokuapp.com/javascript_alerts

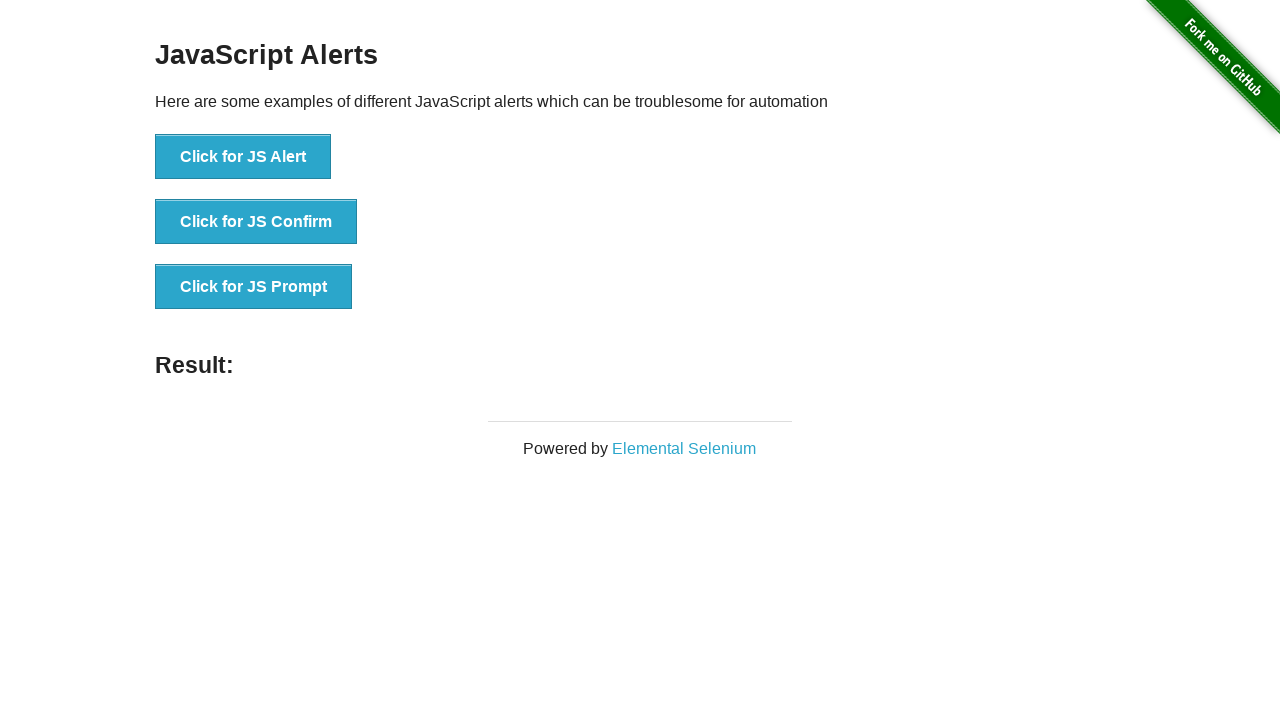

Clicked the JavaScript prompt button at (254, 287) on button[onclick="jsPrompt()"]
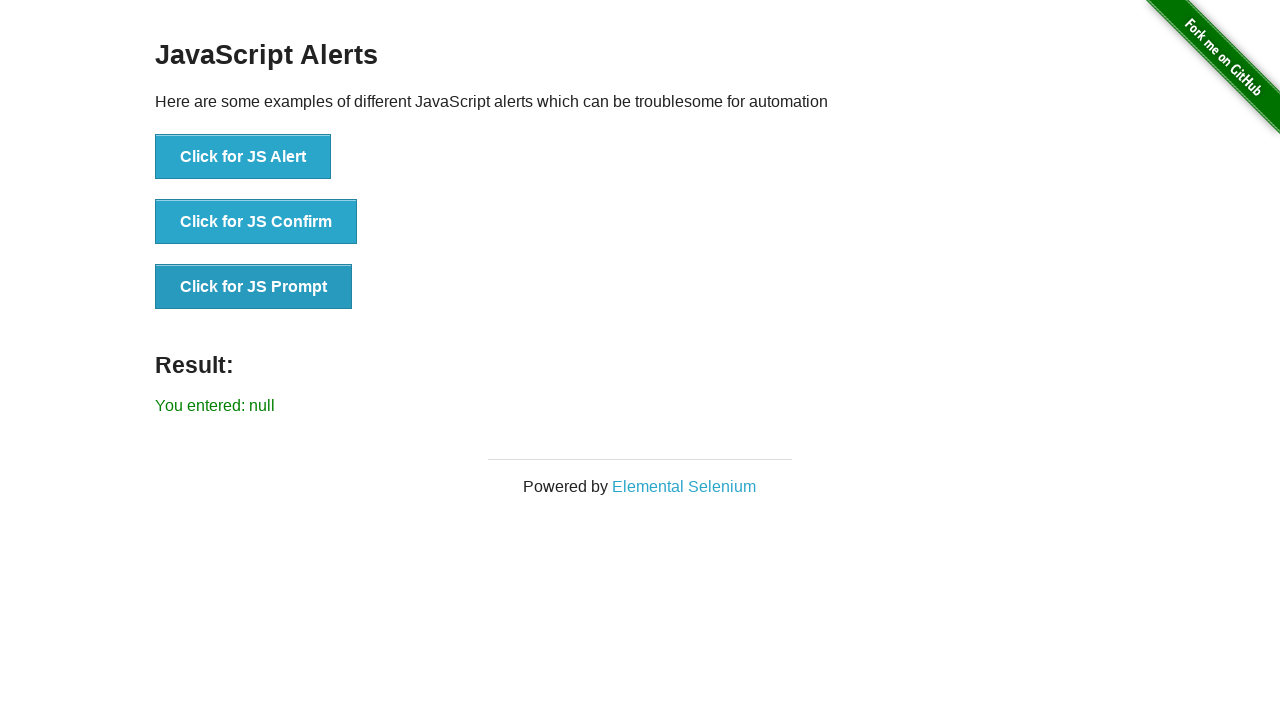

Set up dialog handler to accept prompt with 'Pramod'
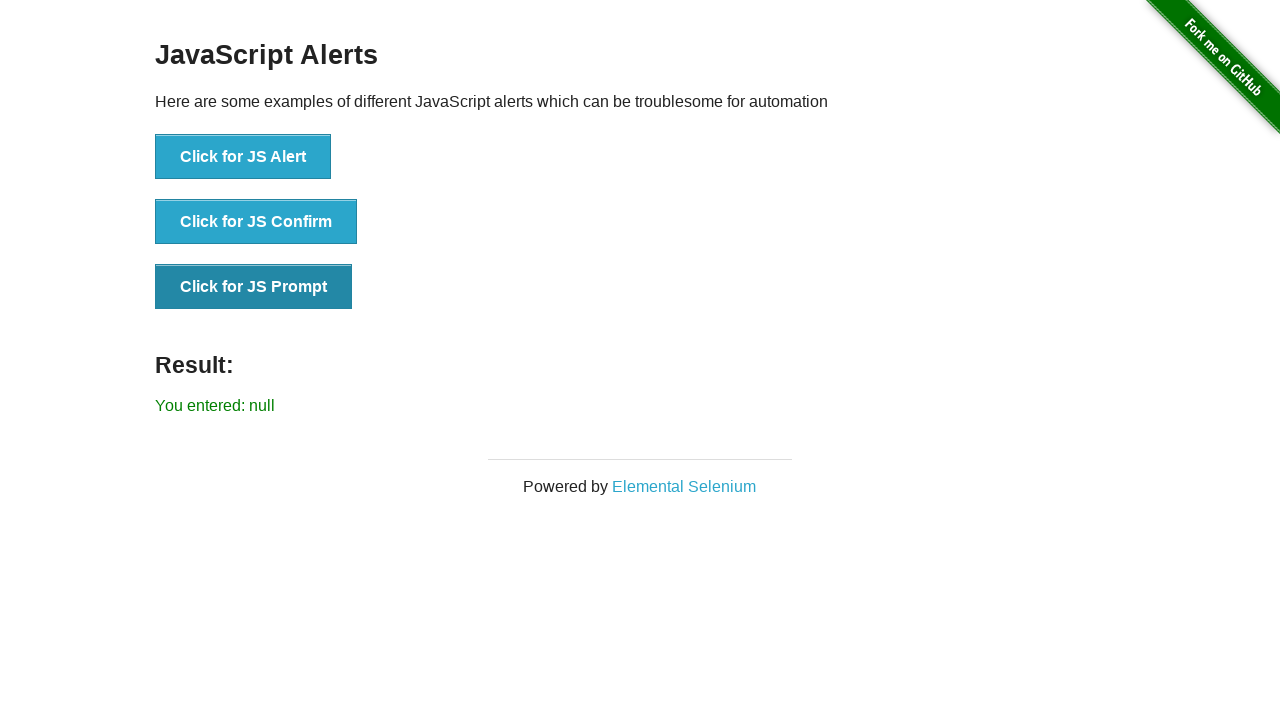

Clicked the prompt button again to trigger the dialog at (254, 287) on button[onclick="jsPrompt()"]
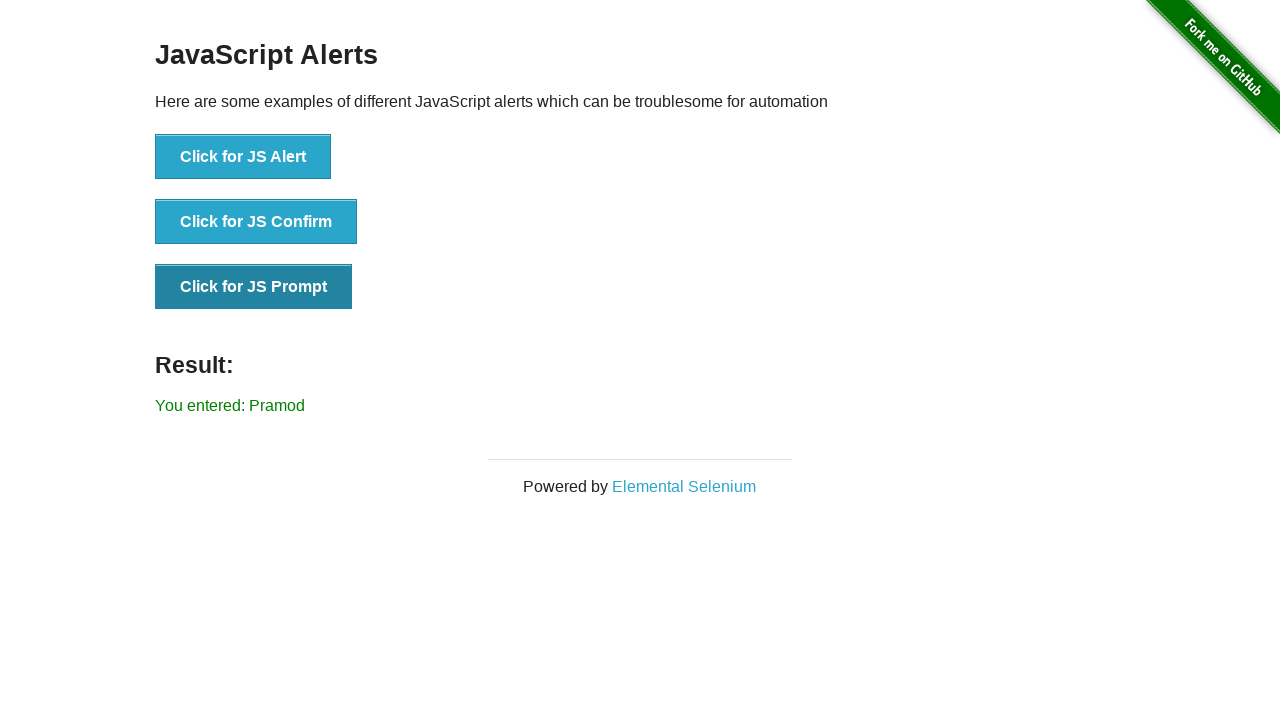

Retrieved result text from the page
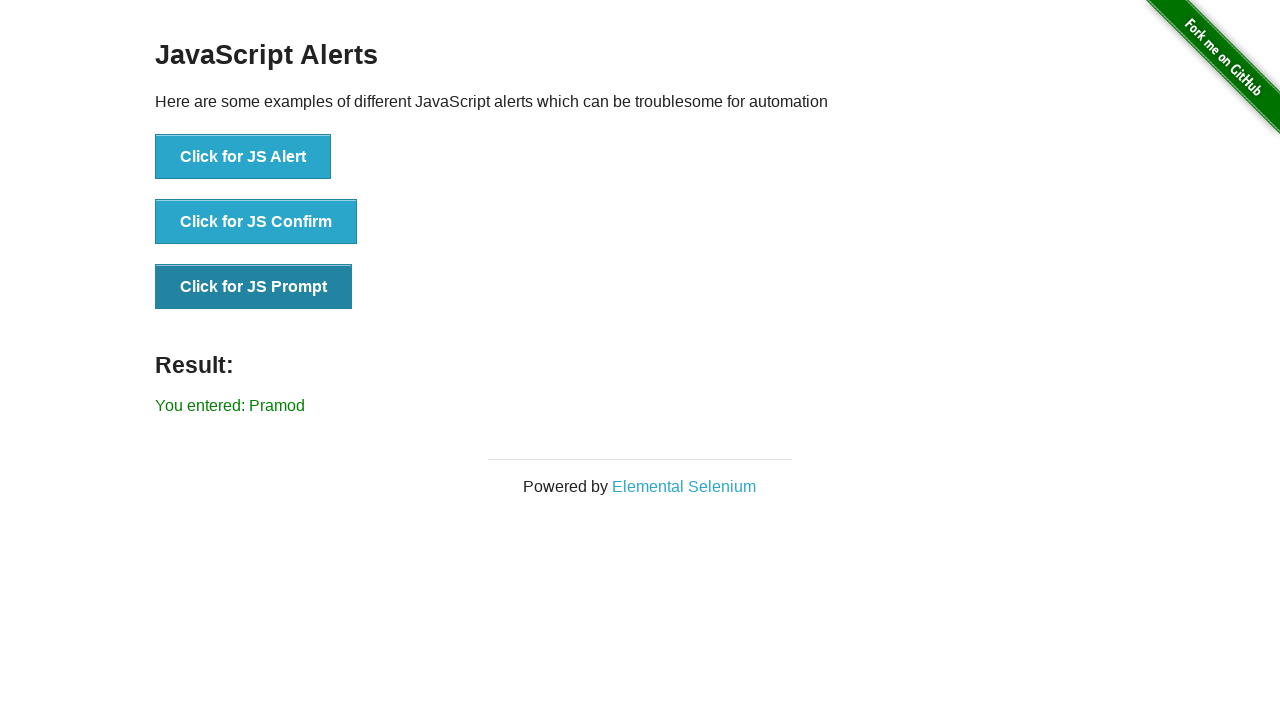

Verified result text matches expected value 'You entered: Pramod'
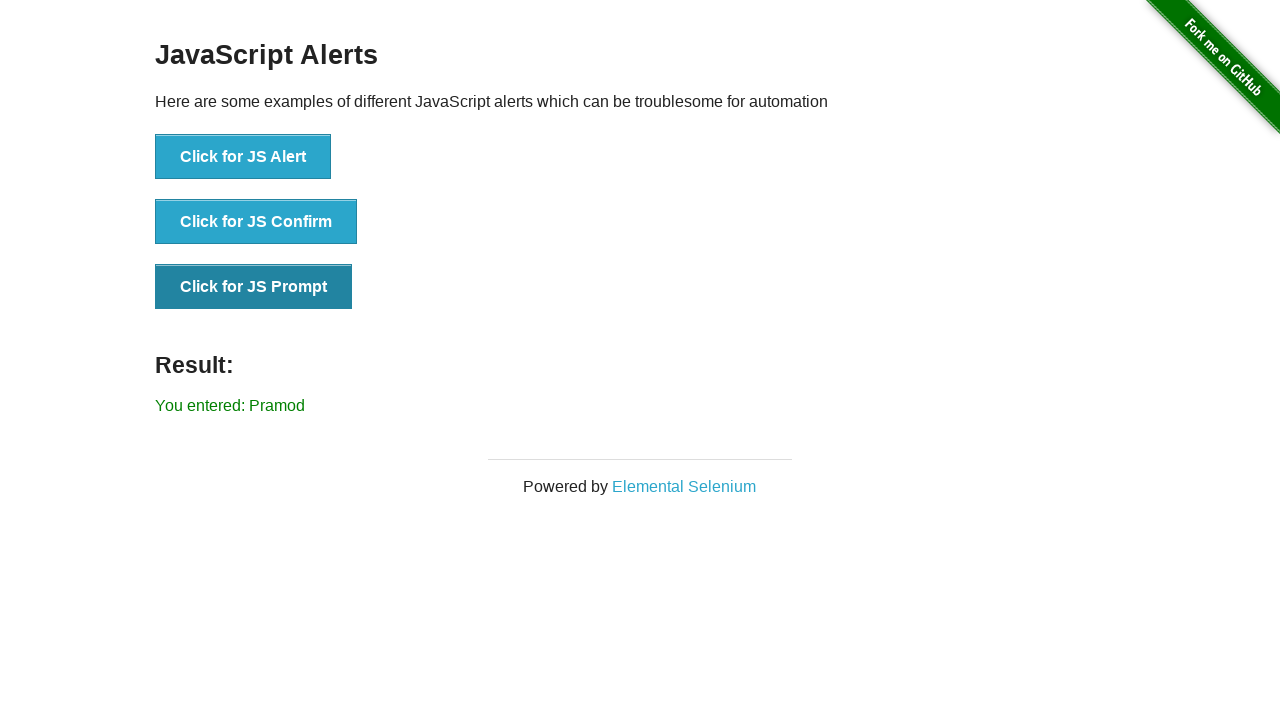

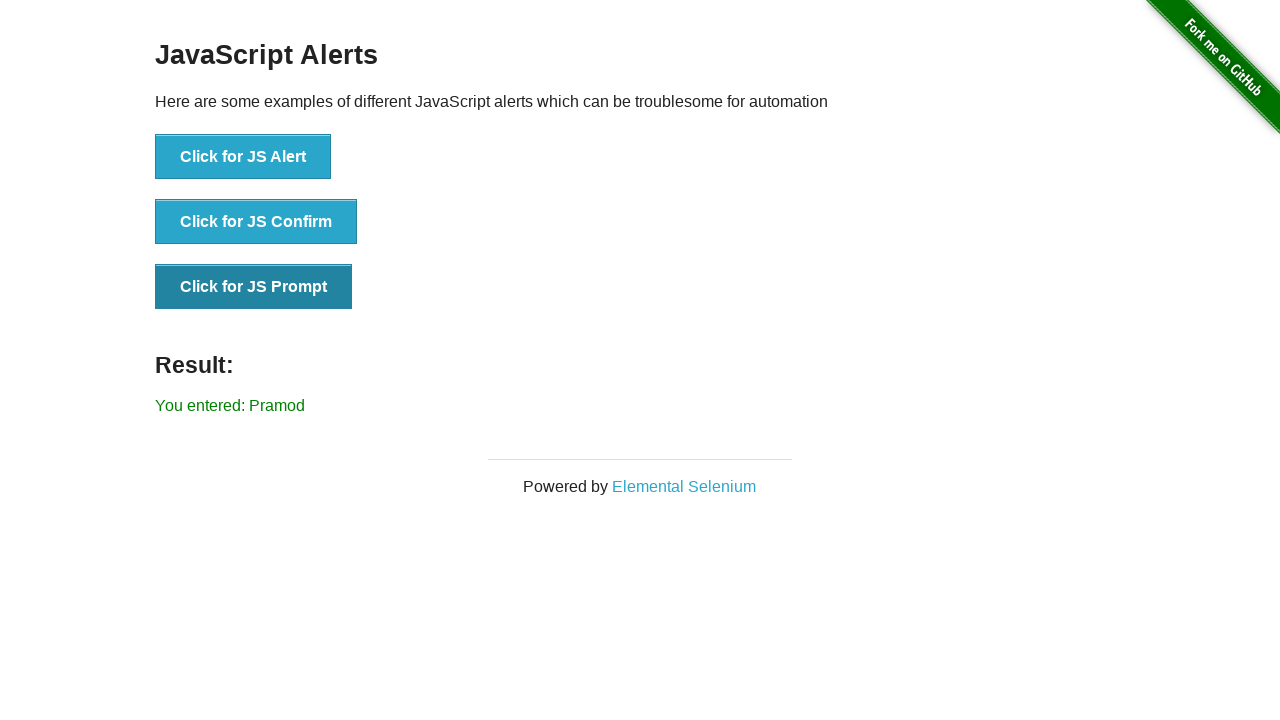